Tests opening a new window, clicking a menu item in the new window, then switching back to the original window

Starting URL: https://codenboxautomationlab.com/practice/

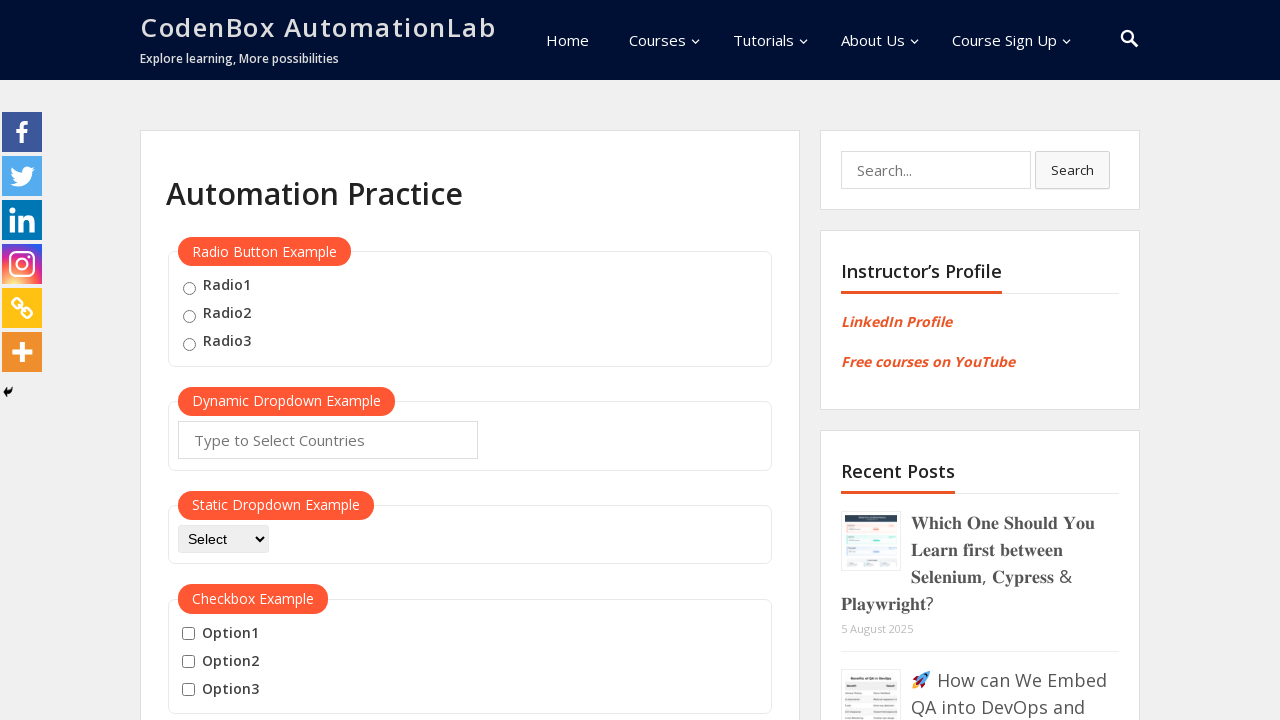

Scrolled down 700 pixels to reveal open window button
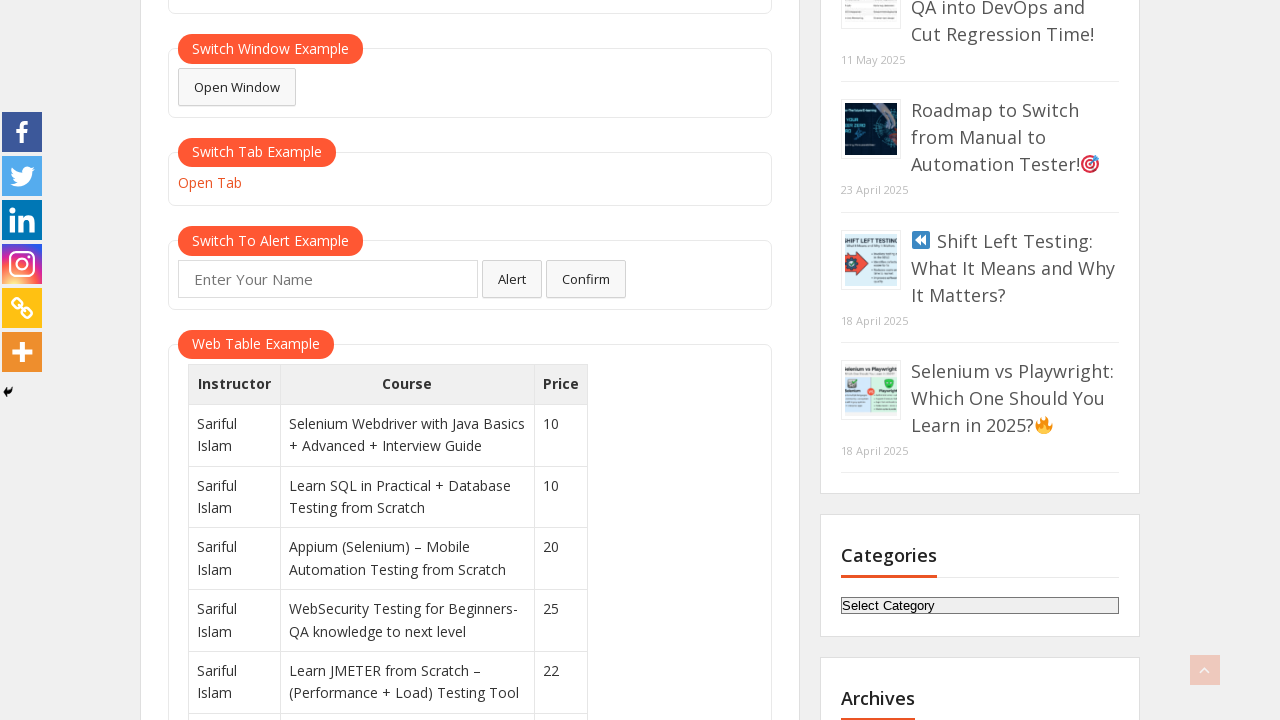

Clicked open window button at (237, 87) on #openwindow
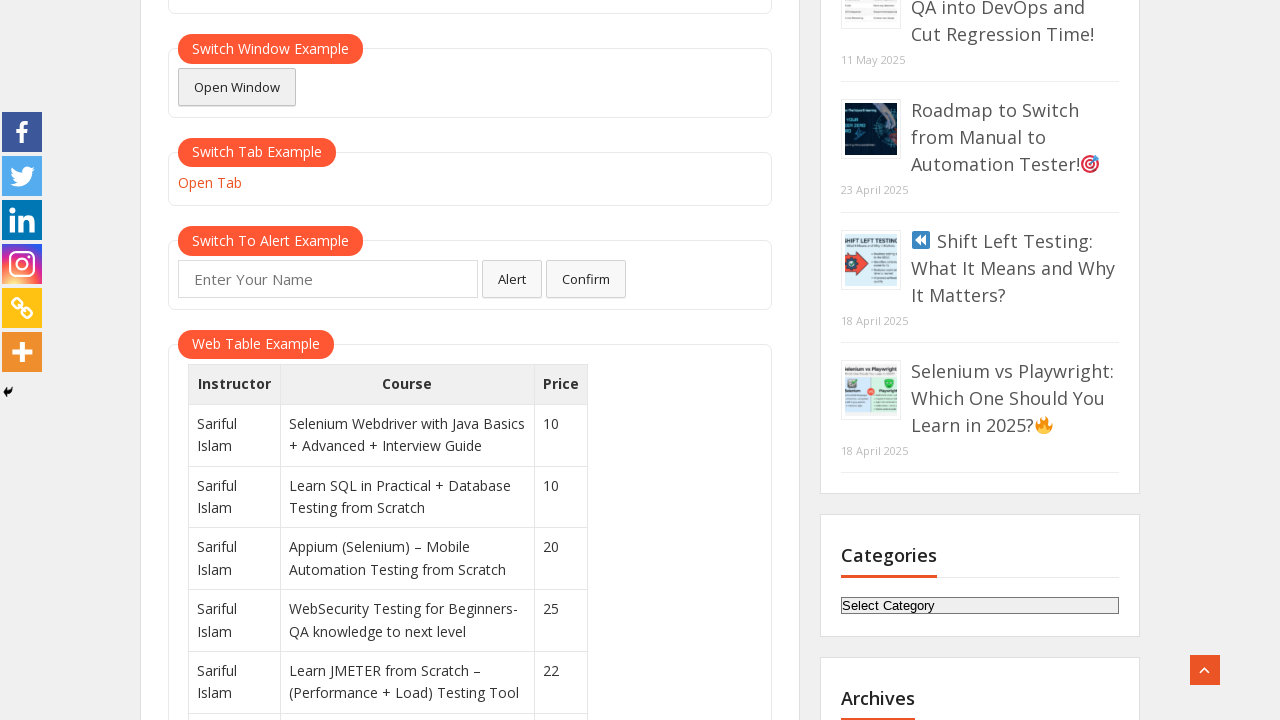

New window opened and page loaded
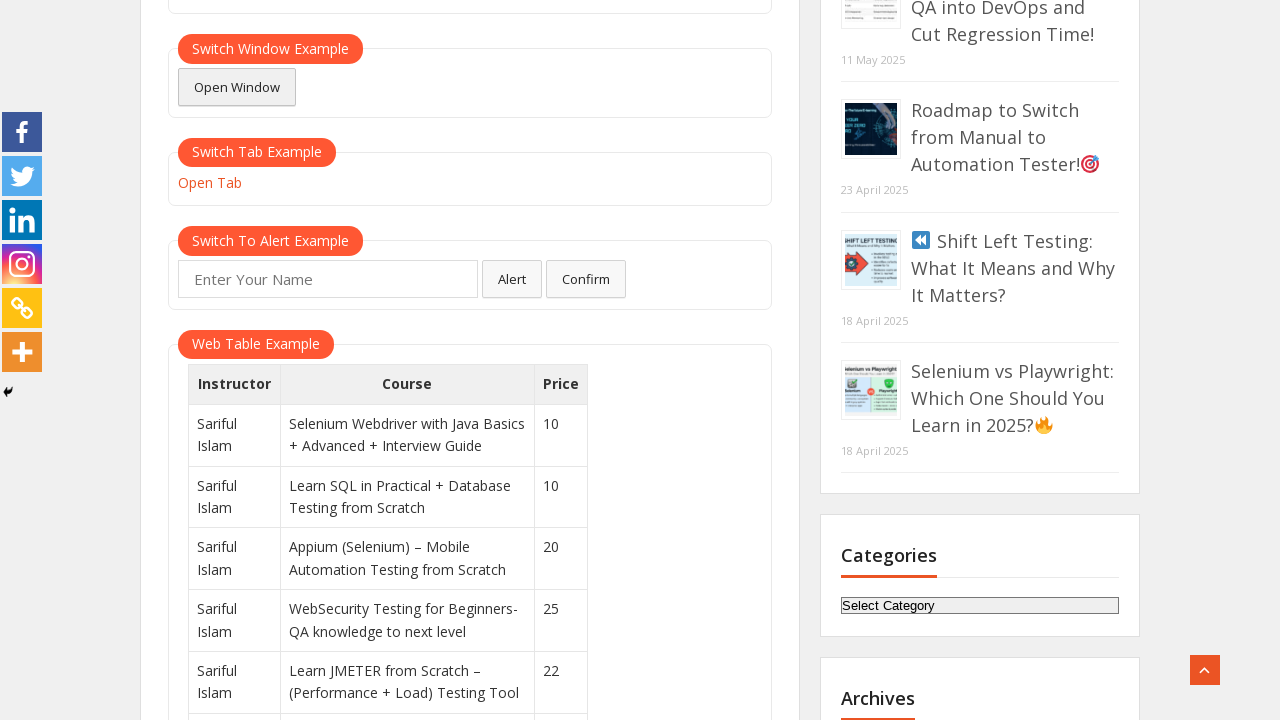

Clicked menu item in new window at (803, 65) on xpath=//*[@id='menu-item-9680']/a
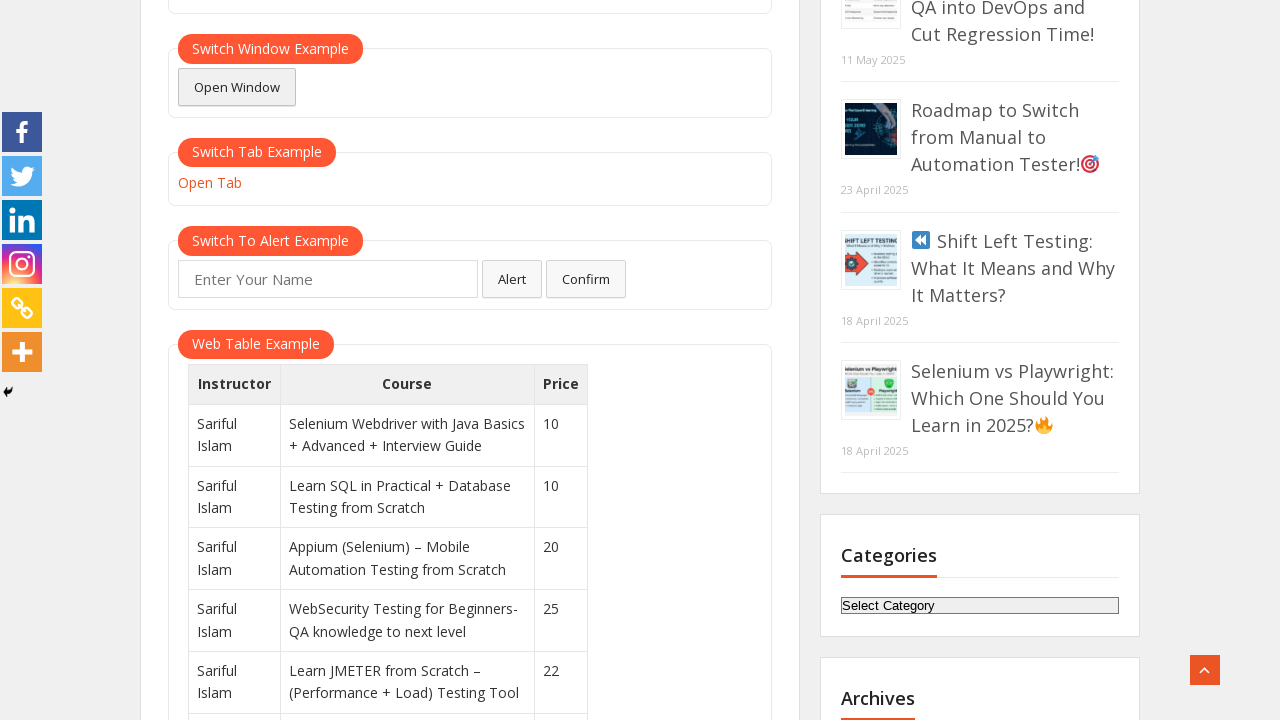

Switched back to original window
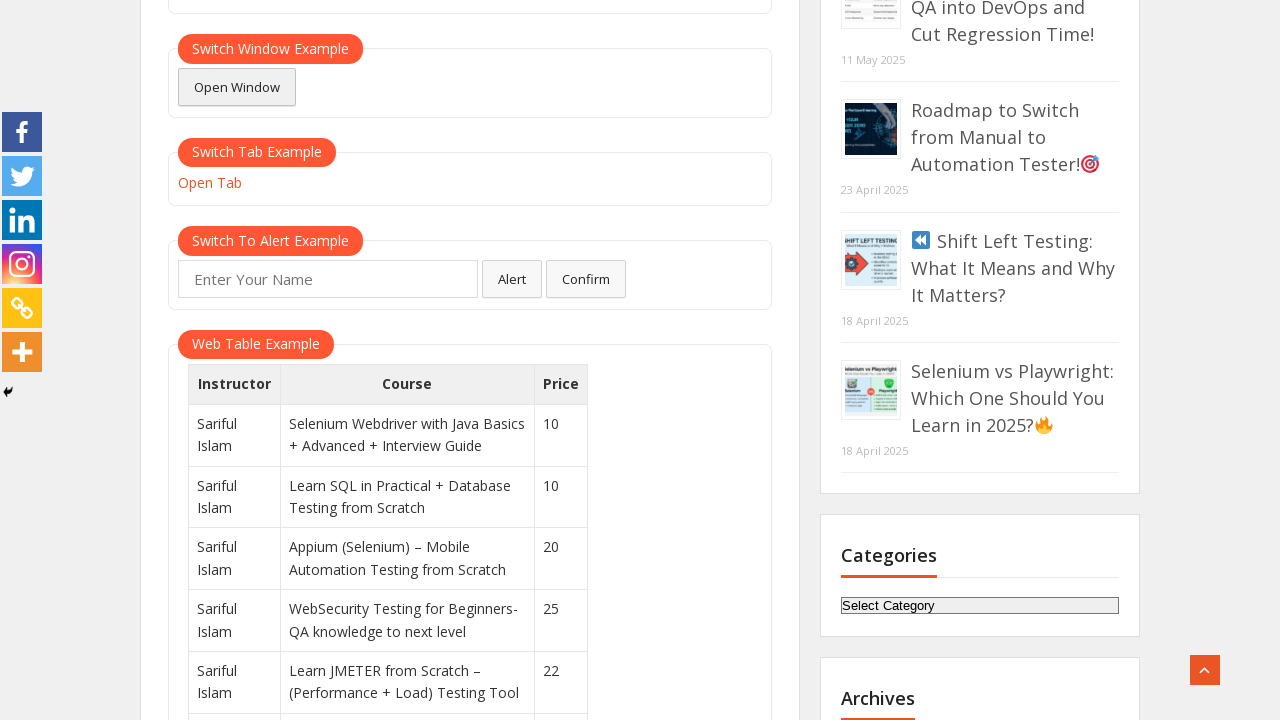

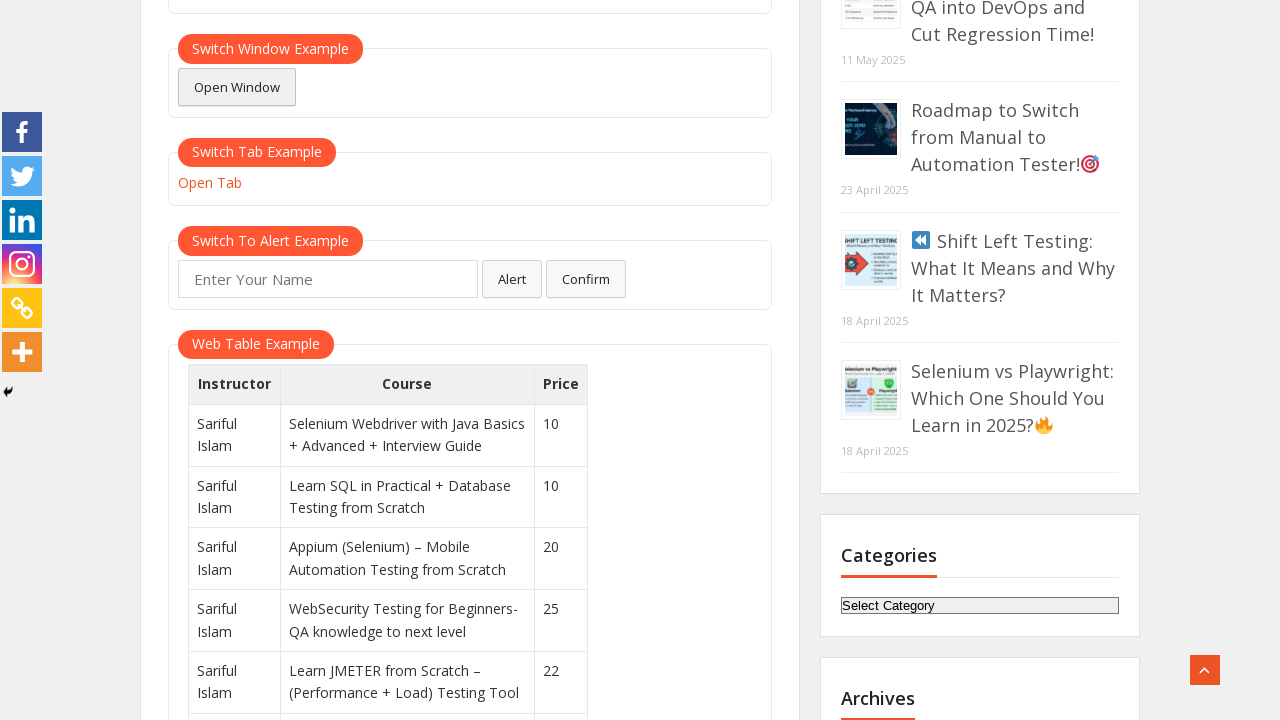